Tests navigation menu by clicking the toggle navigation button, finding a link in the sidebar, and clicking to navigate to the Contribute page

Starting URL: https://webdriver.io

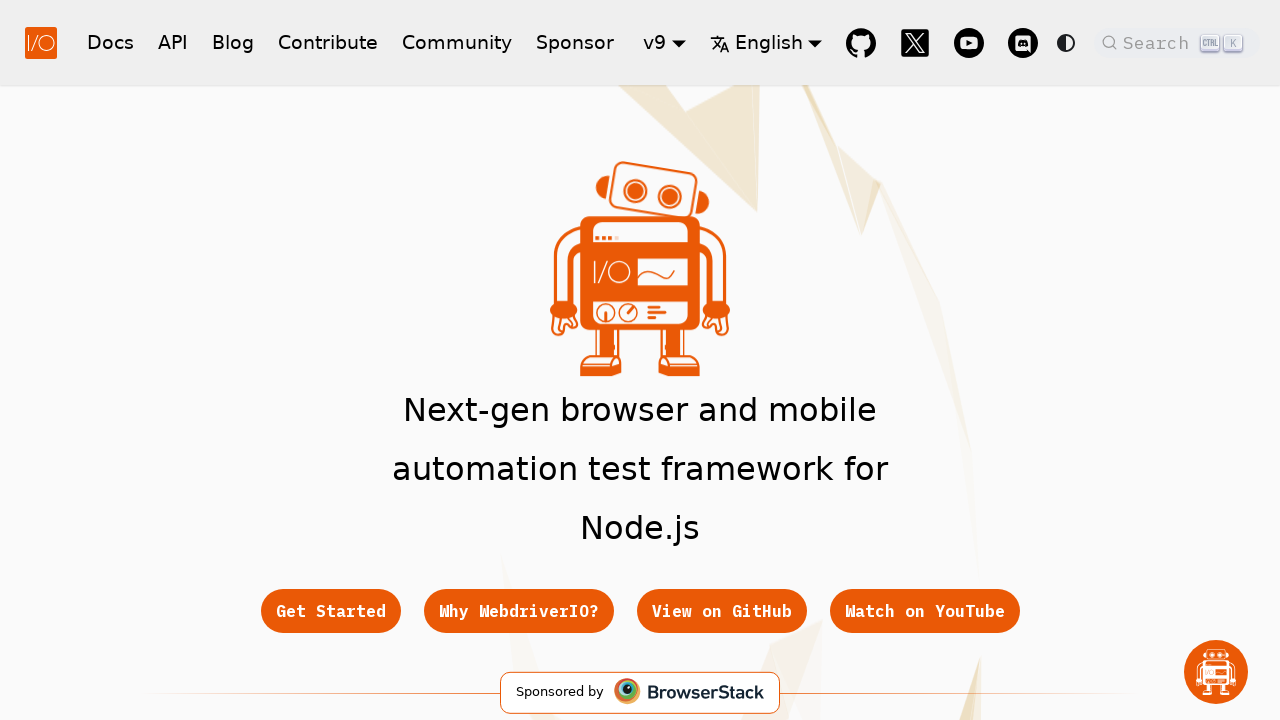

Set viewport to mobile size (900x600)
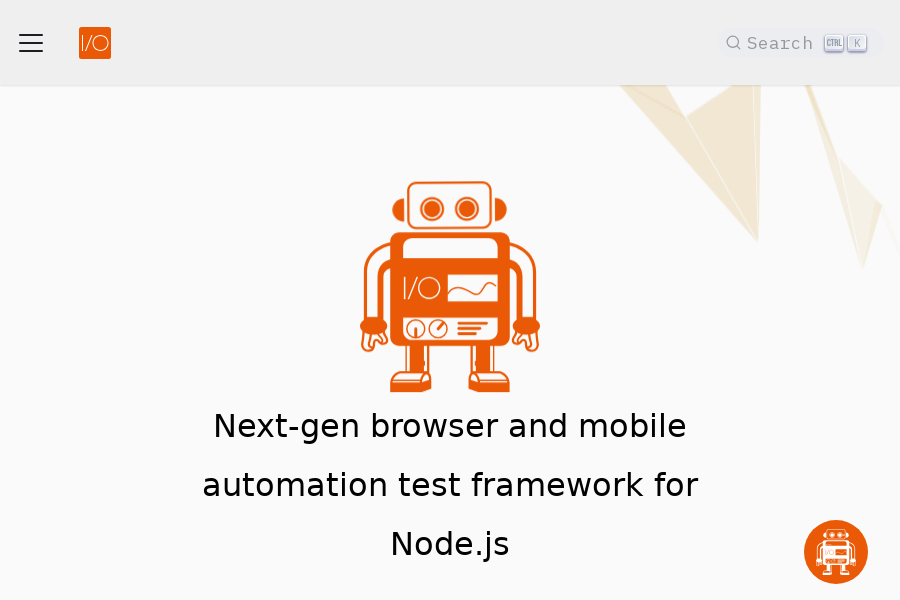

Clicked navigation toggle button at (31, 42) on button[aria-label='Toggle navigation bar']
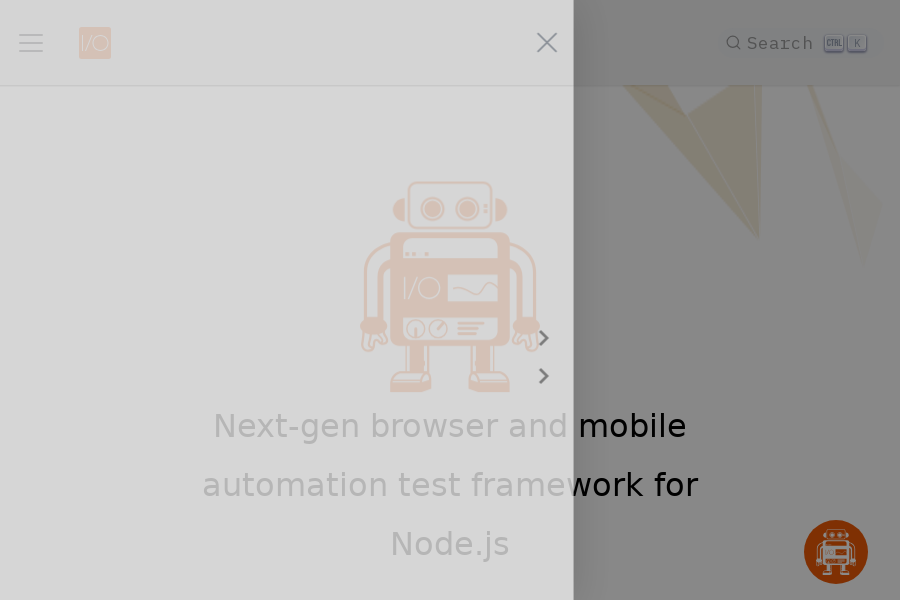

Navigation sidebar appeared
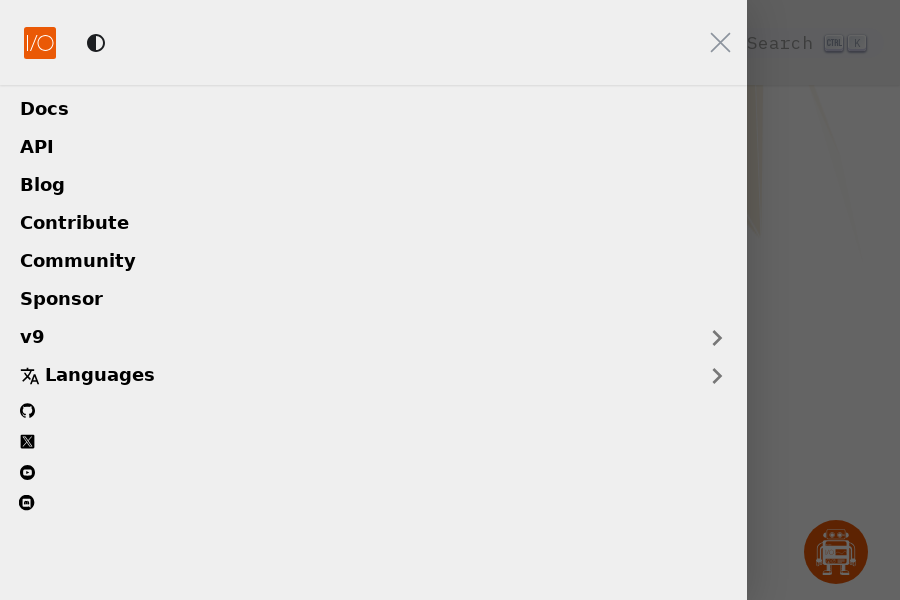

Clicked Contribute link in sidebar at (374, 224) on .navbar-sidebar a.menu__link:has-text('Contribute')
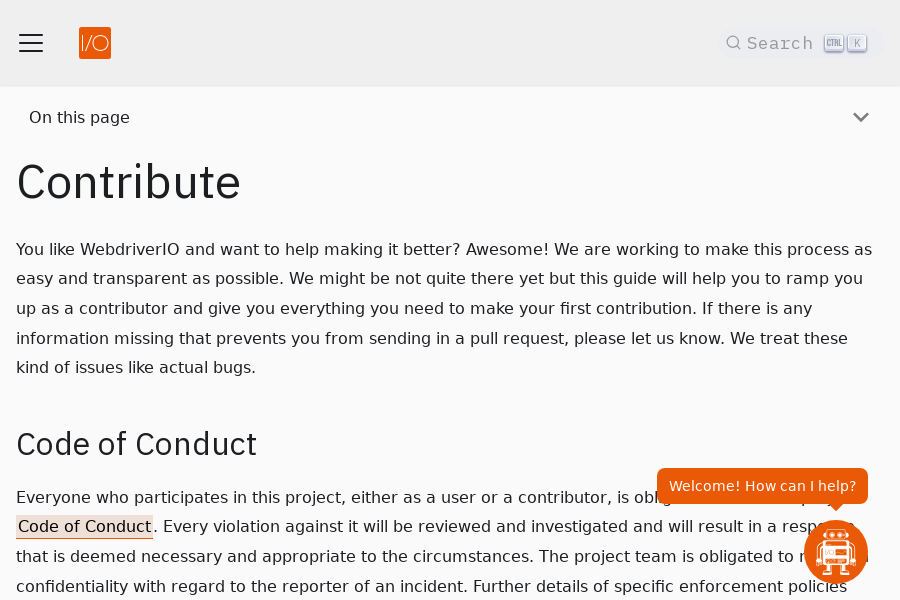

Successfully navigated to Contribute page
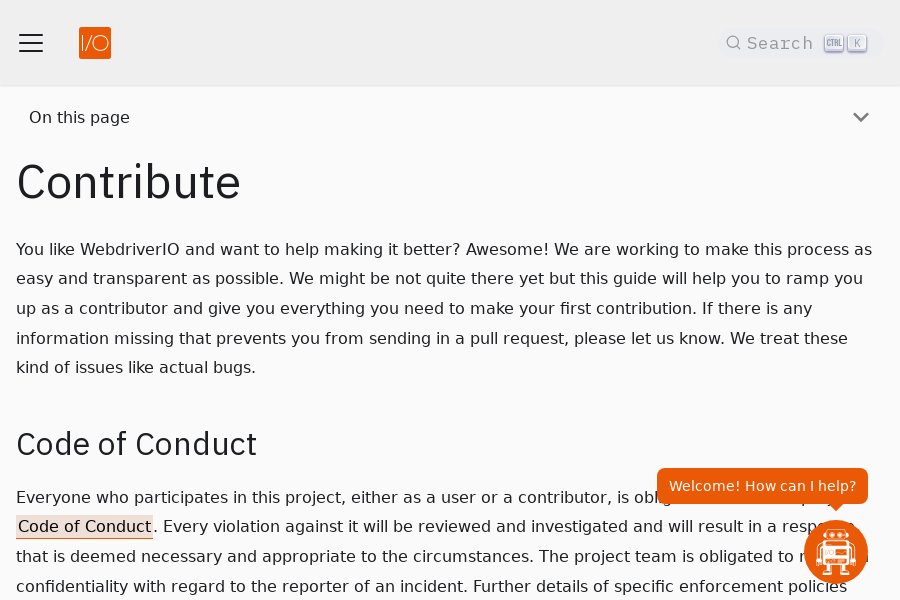

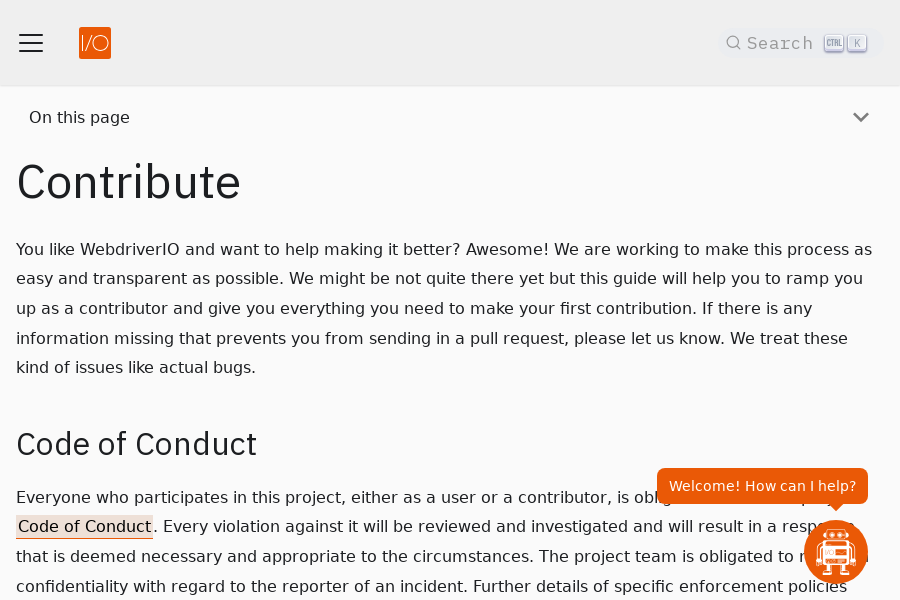